Tests clearing the complete state of all items by checking then unchecking toggle-all

Starting URL: https://demo.playwright.dev/todomvc

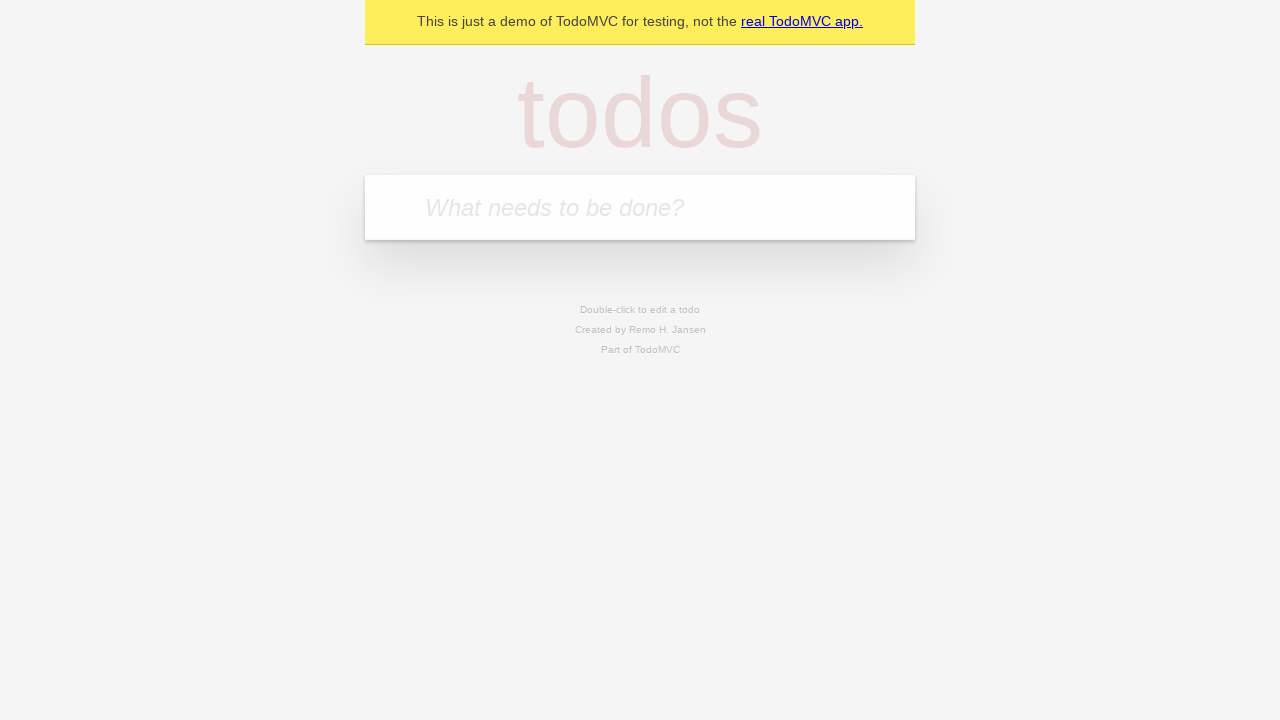

Filled todo input with 'buy some cheese' on internal:attr=[placeholder="What needs to be done?"i]
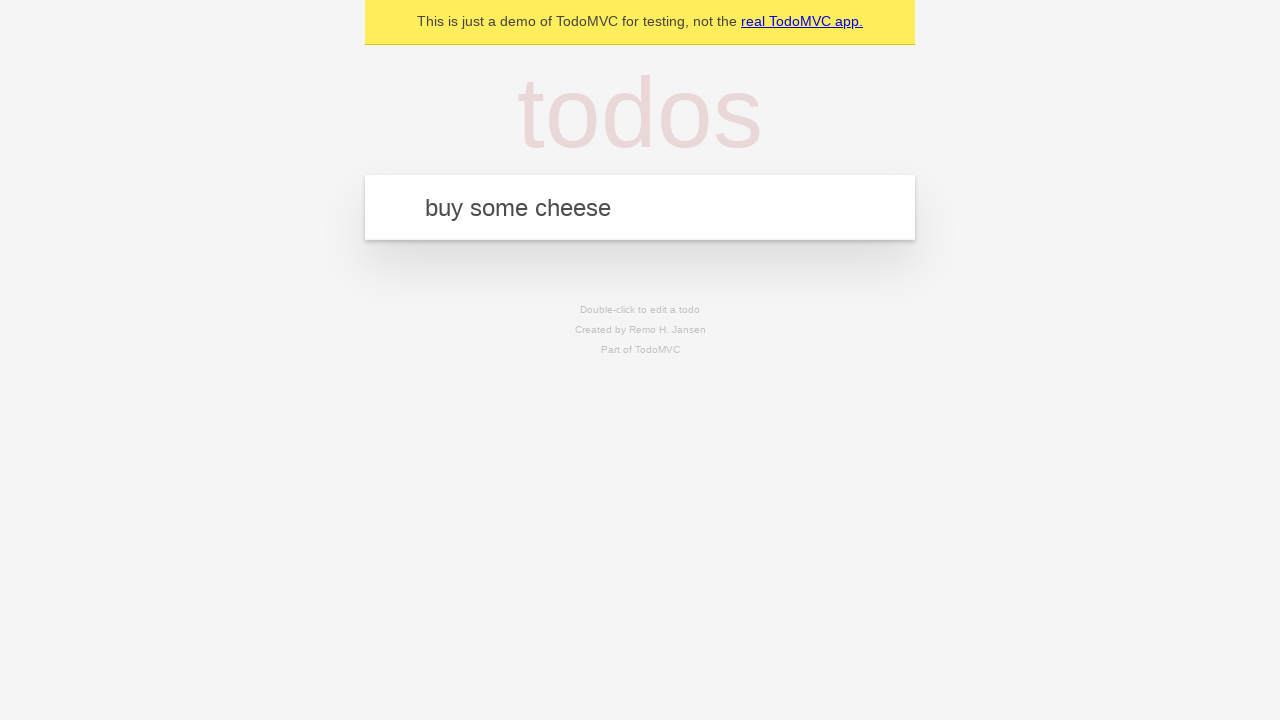

Pressed Enter to add 'buy some cheese' todo on internal:attr=[placeholder="What needs to be done?"i]
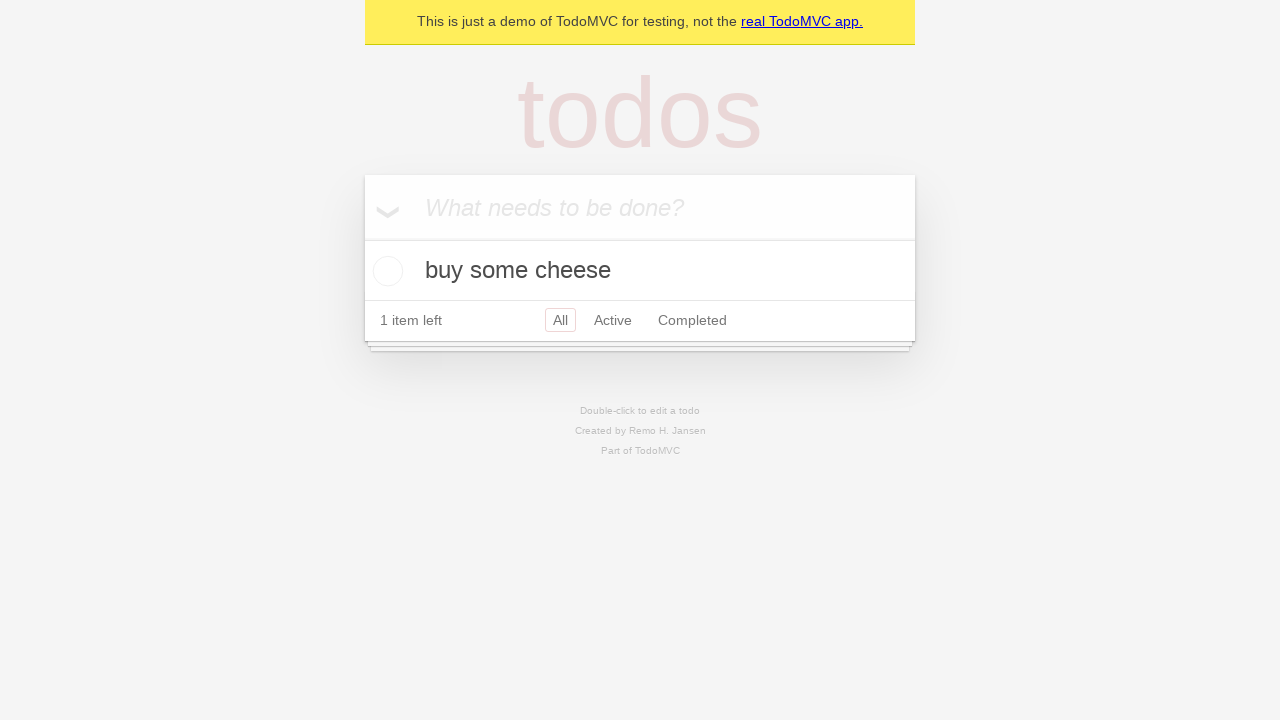

Filled todo input with 'feed the cat' on internal:attr=[placeholder="What needs to be done?"i]
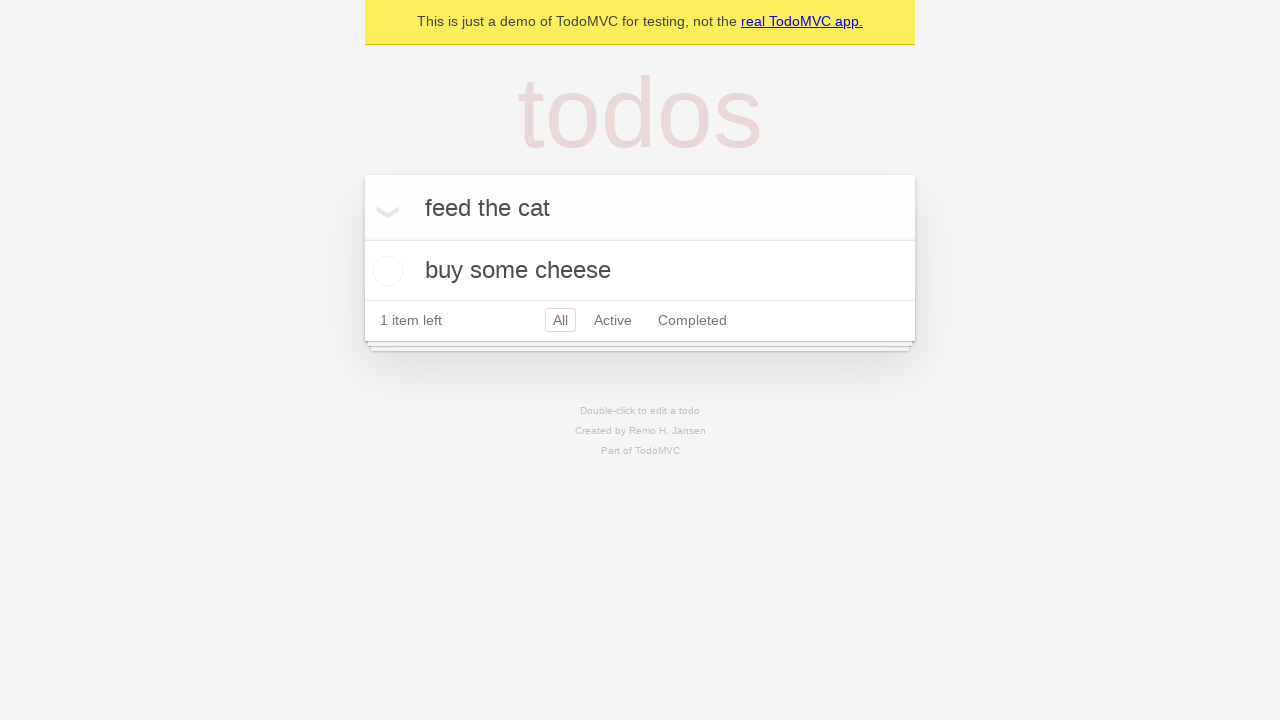

Pressed Enter to add 'feed the cat' todo on internal:attr=[placeholder="What needs to be done?"i]
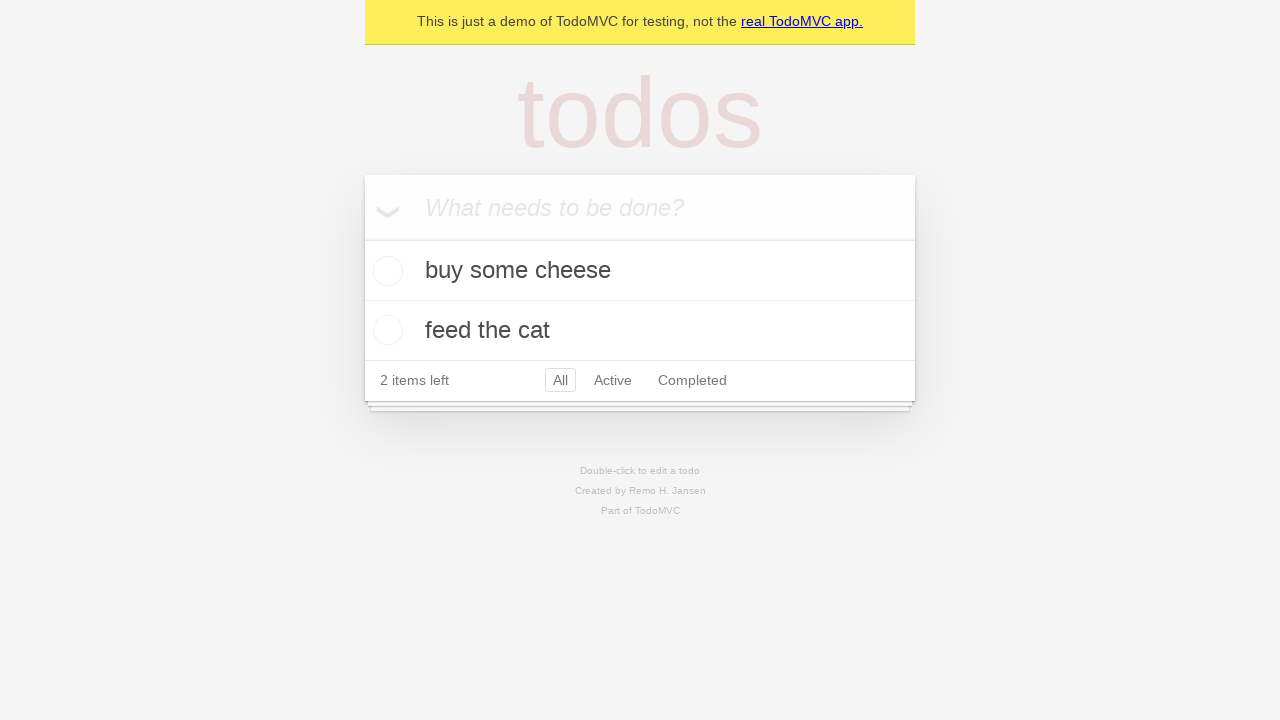

Filled todo input with 'book a doctors appointment' on internal:attr=[placeholder="What needs to be done?"i]
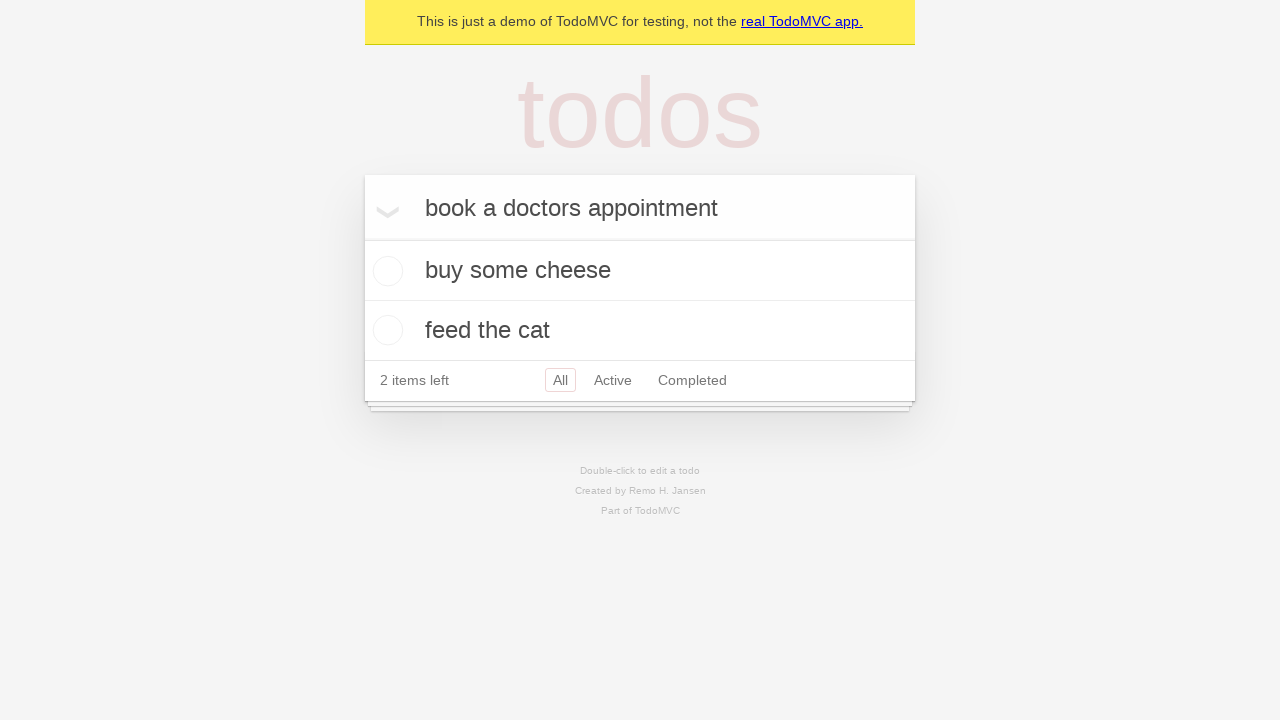

Pressed Enter to add 'book a doctors appointment' todo on internal:attr=[placeholder="What needs to be done?"i]
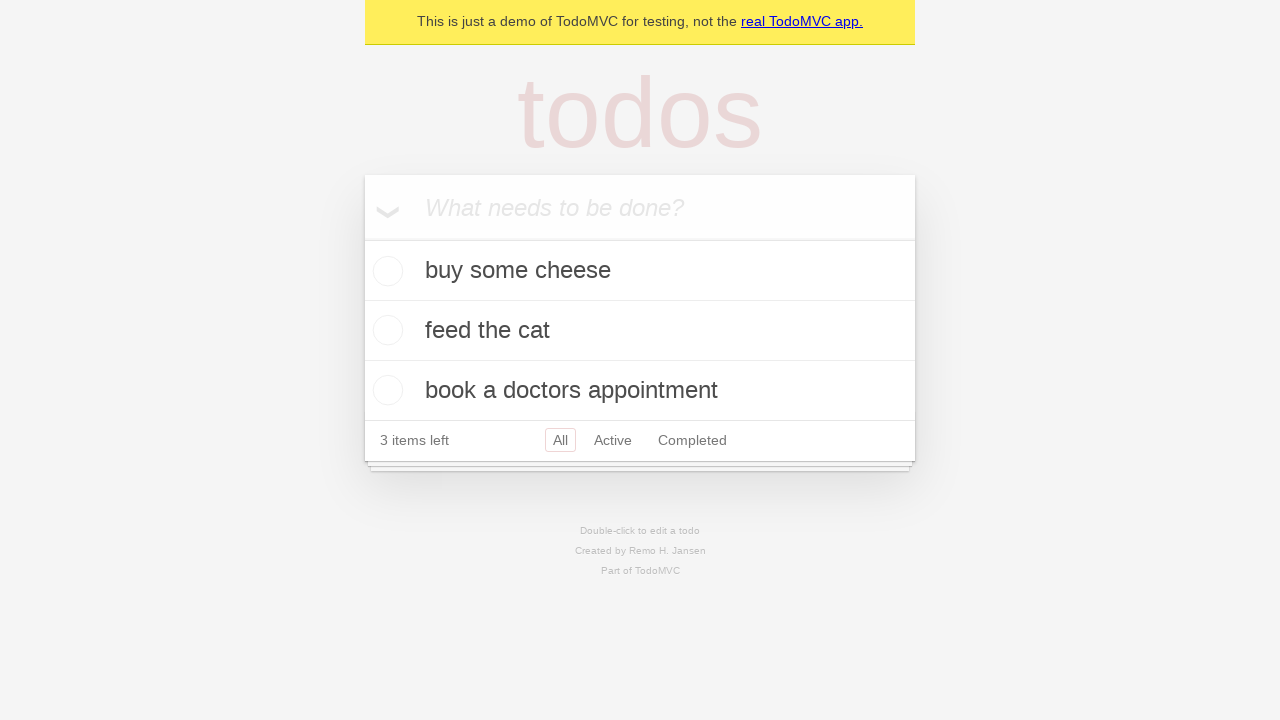

Checked toggle-all to mark all todos as complete at (362, 238) on internal:label="Mark all as complete"i
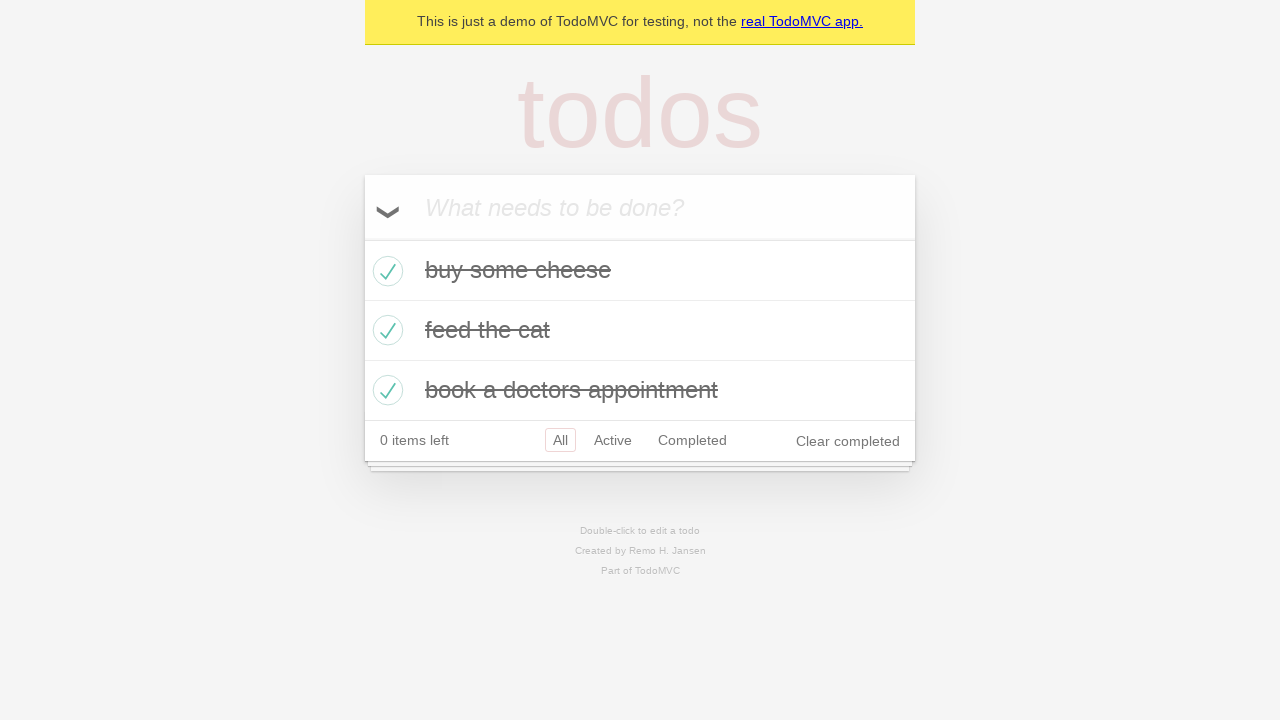

Unchecked toggle-all to clear the complete state of all todos at (362, 238) on internal:label="Mark all as complete"i
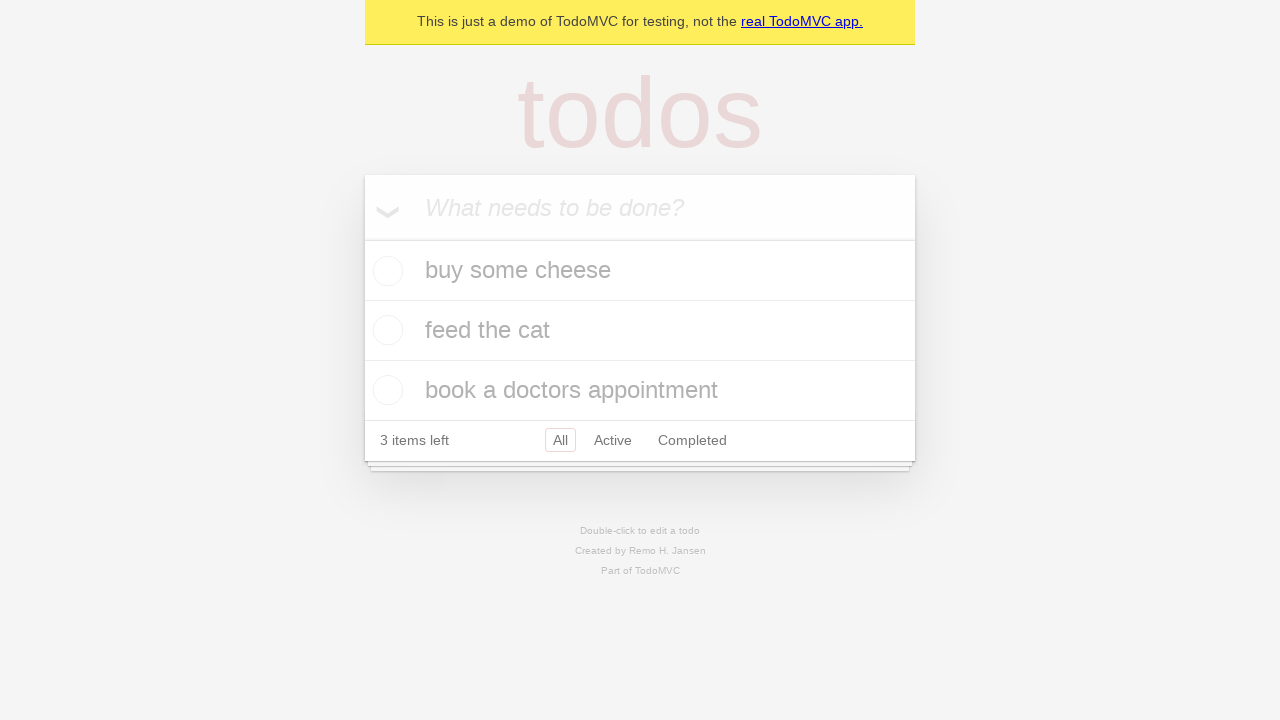

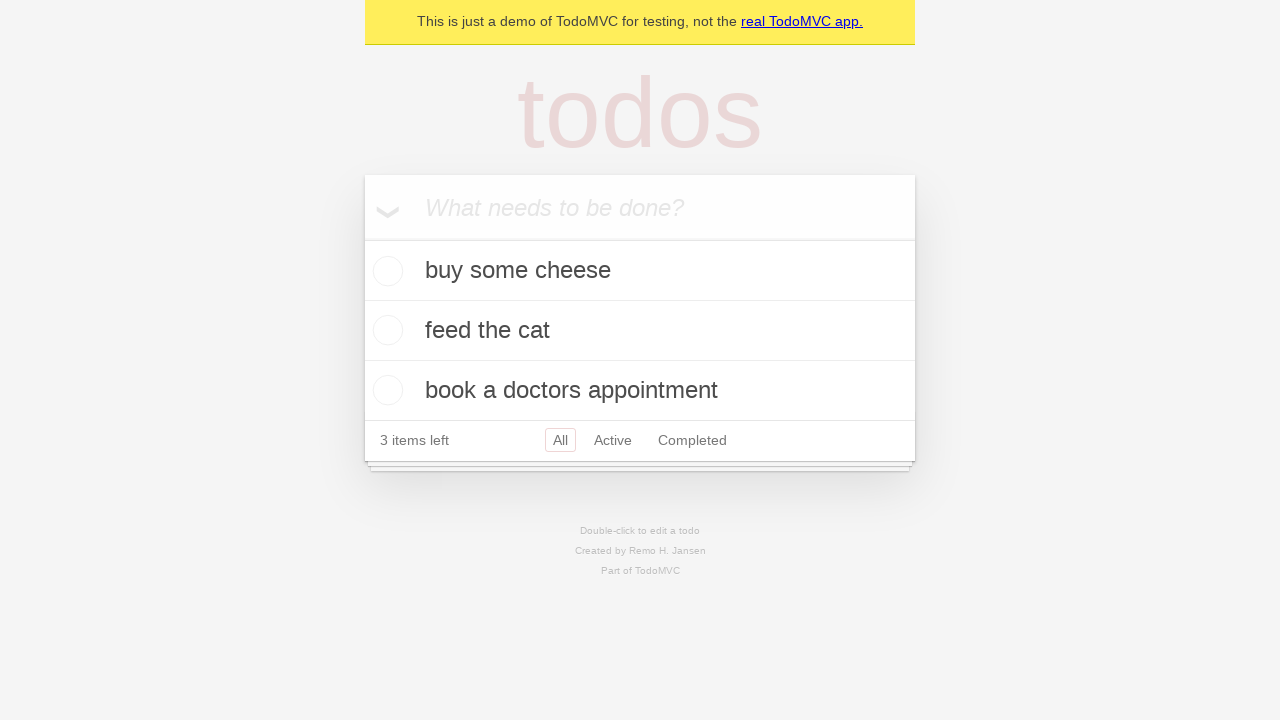